Tests Checkboxes page by verifying the second checkbox is checked by default

Starting URL: https://the-internet.herokuapp.com/

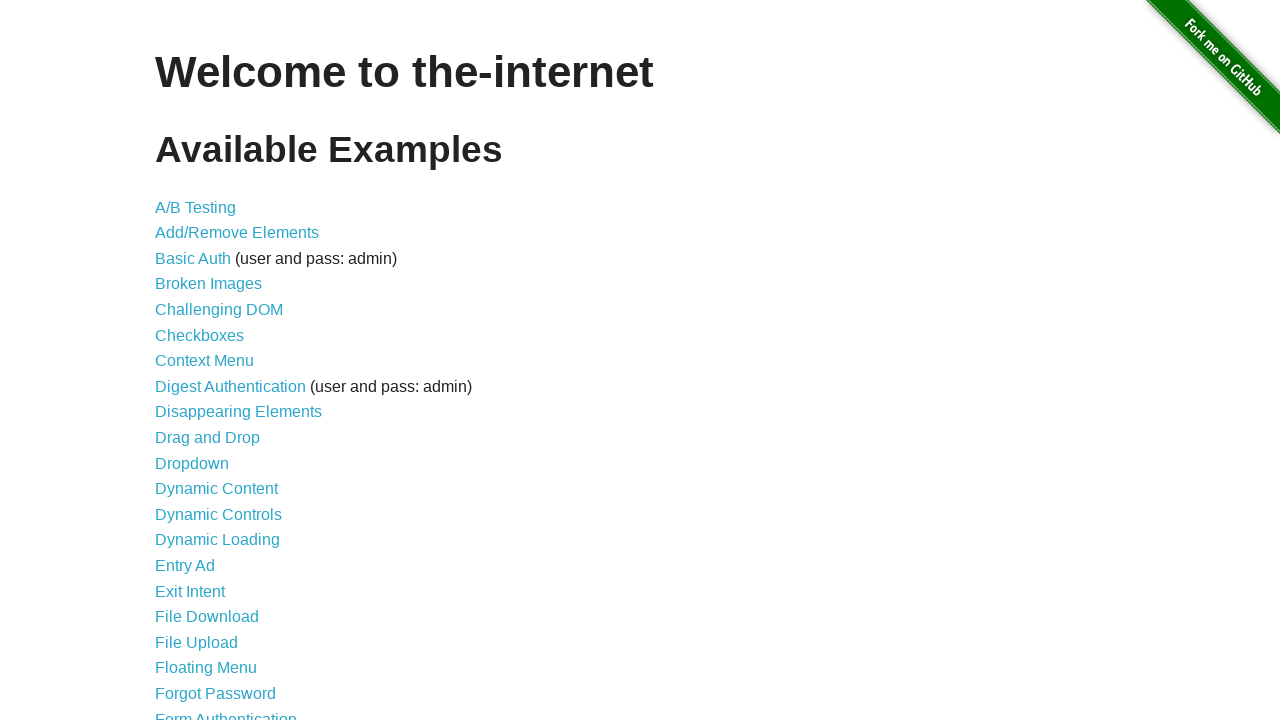

Clicked on Checkboxes link at (200, 335) on text=Checkboxes
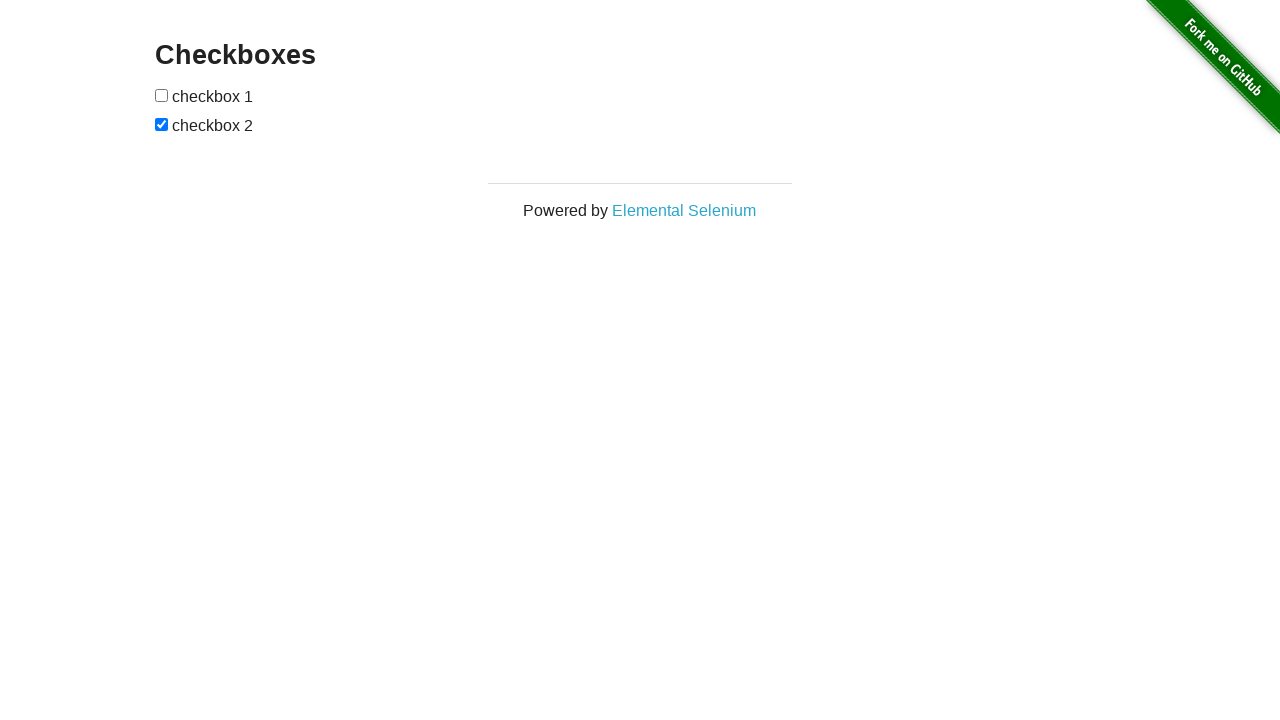

Verified navigation to checkboxes page
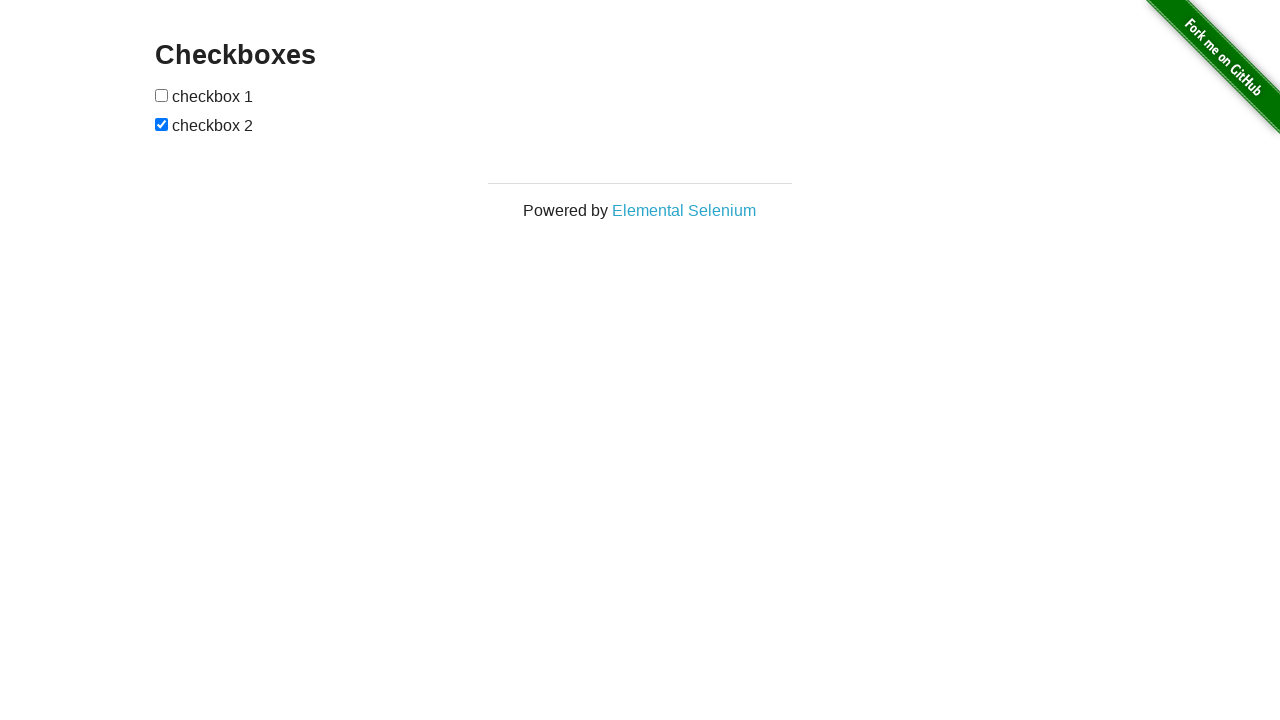

Waited for second checkbox to be available
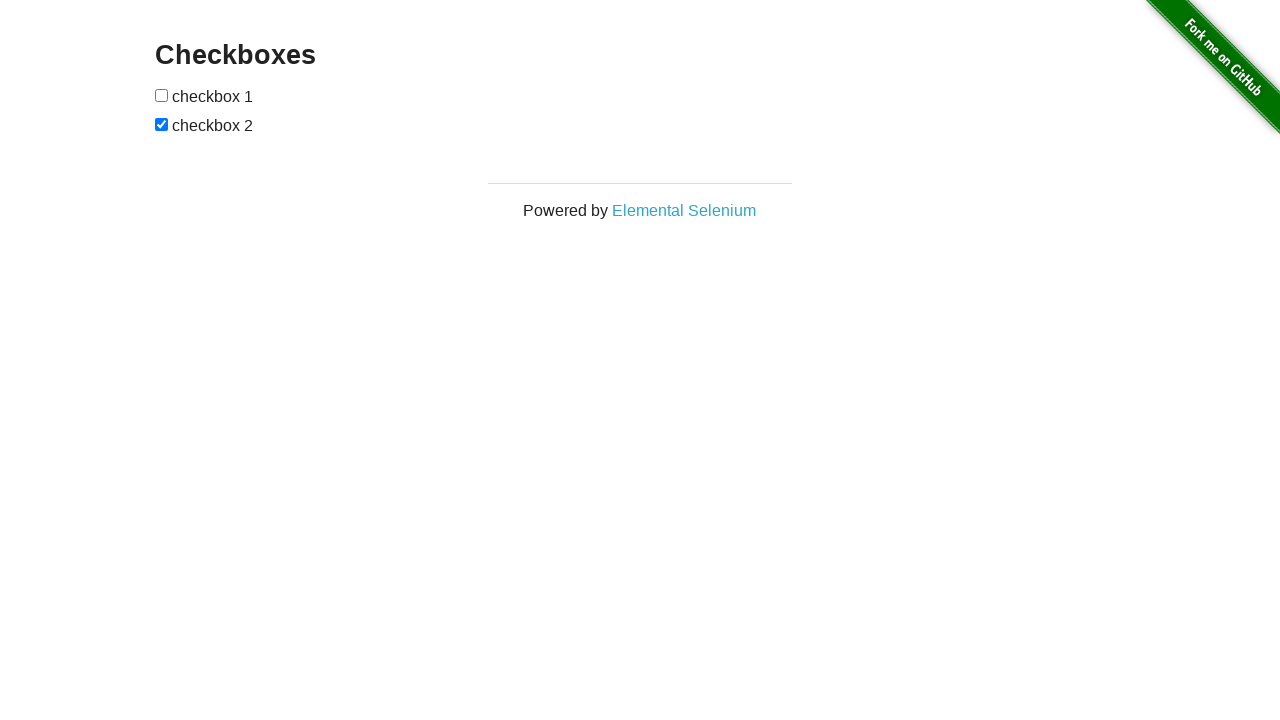

Verified that the second checkbox is checked by default
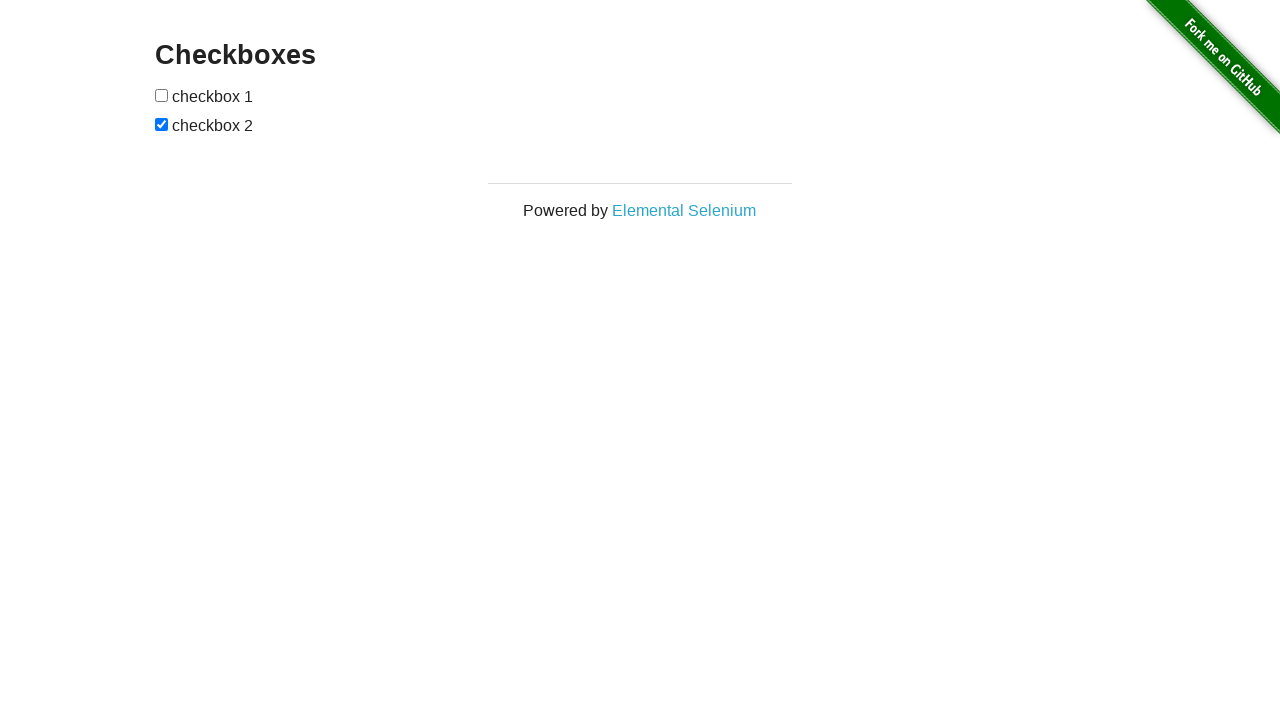

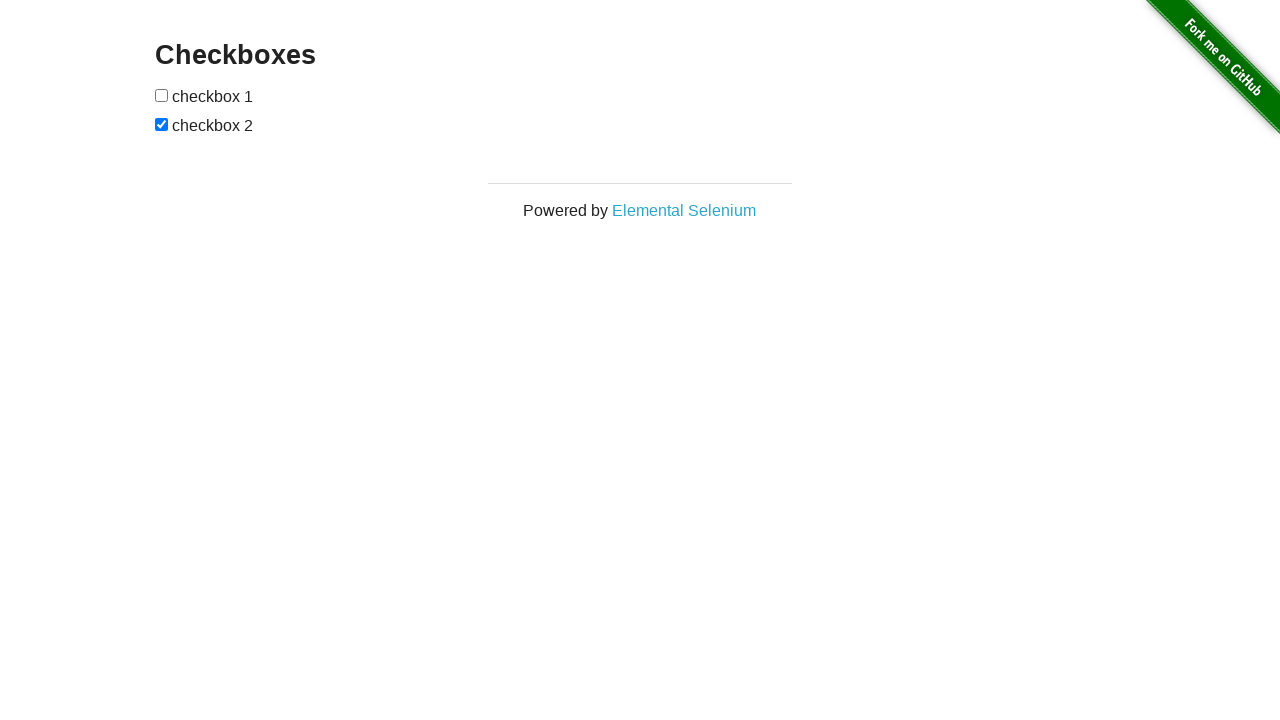